Tests a multi-window math challenge by clicking a button to open a new window, switching to it, calculating a mathematical result, and submitting the answer

Starting URL: http://suninjuly.github.io/redirect_accept.html

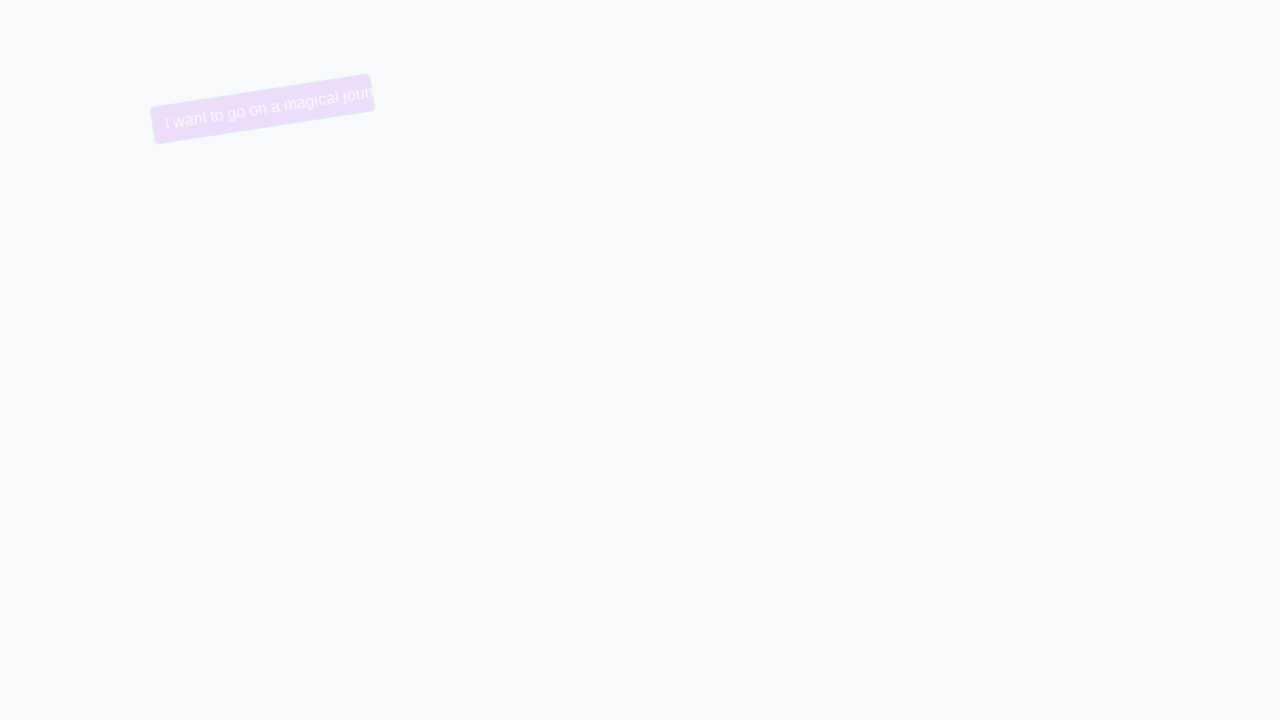

Clicked trollface button to trigger redirect/new window at (265, 109) on .trollface.btn.btn-primary
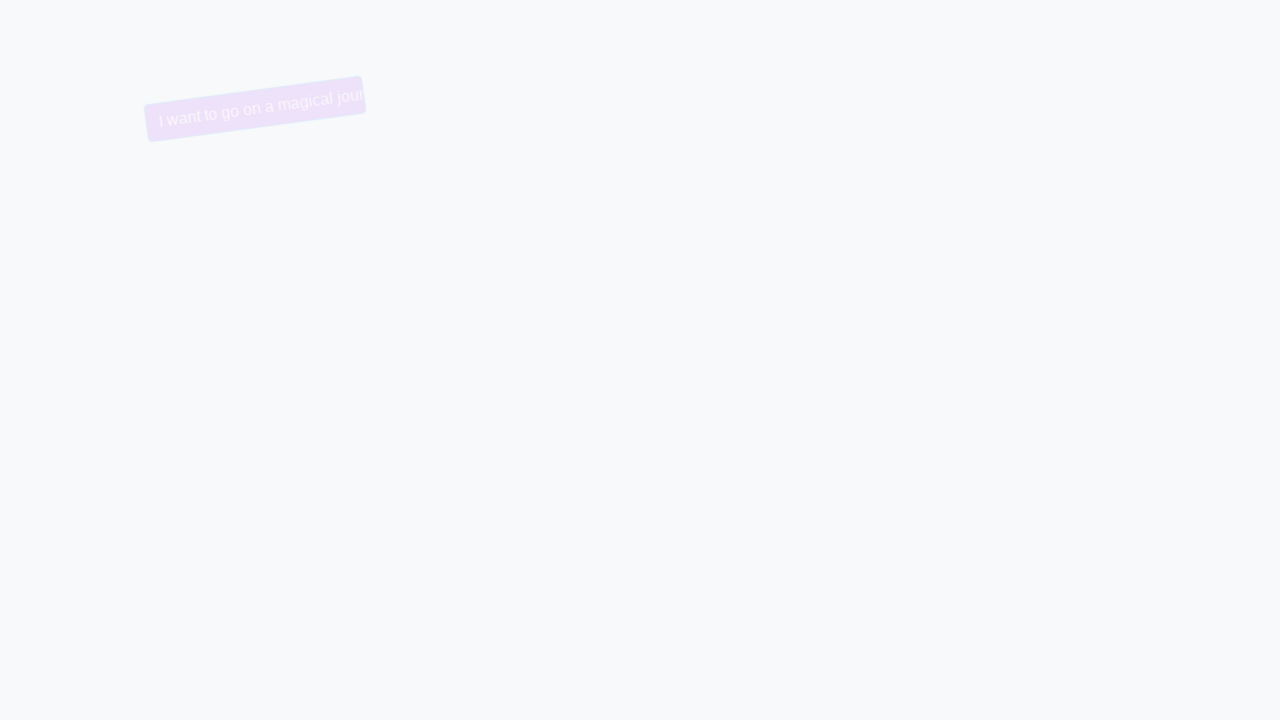

New window opened and captured at (221, 109) on .trollface.btn.btn-primary
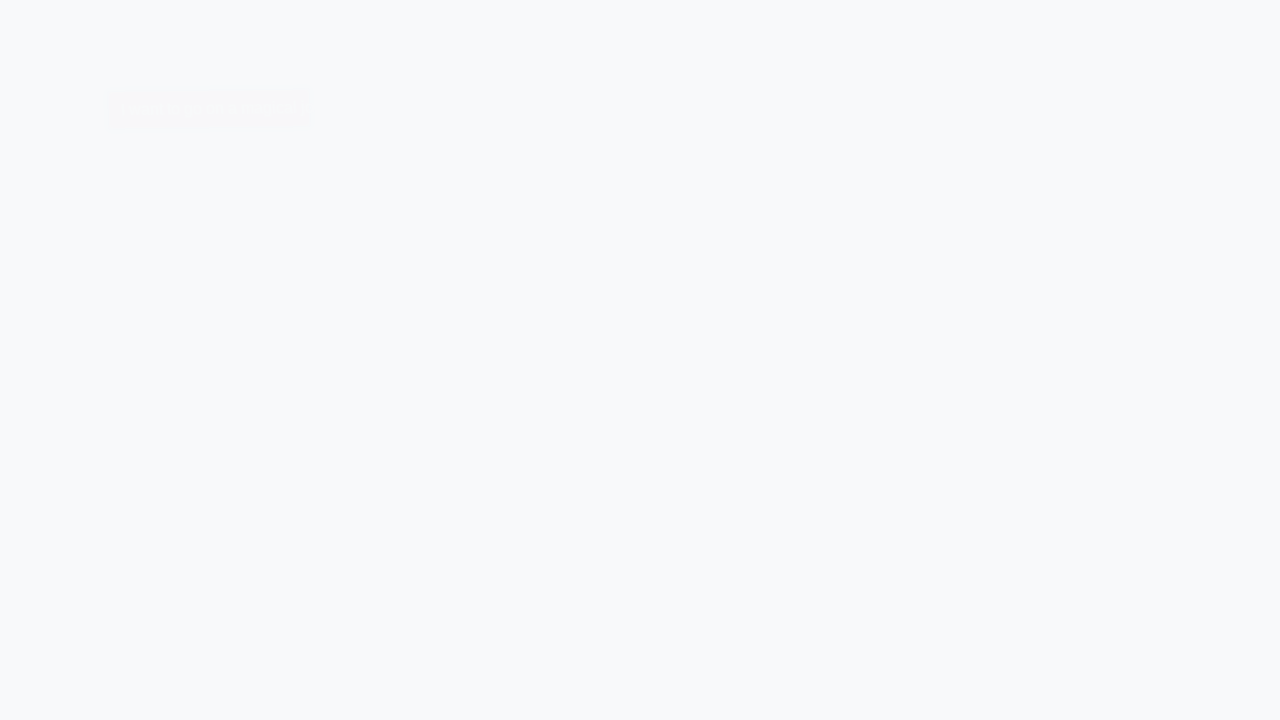

Switched to new window context
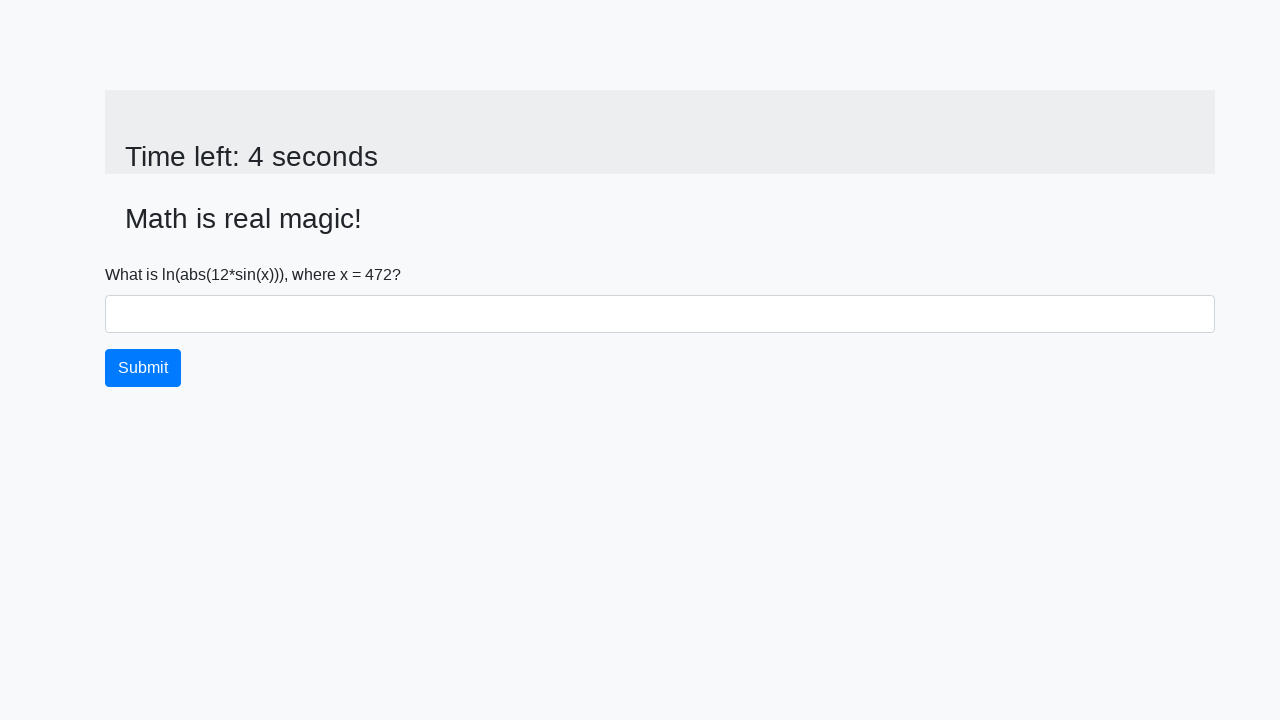

Retrieved x value from new window: 472
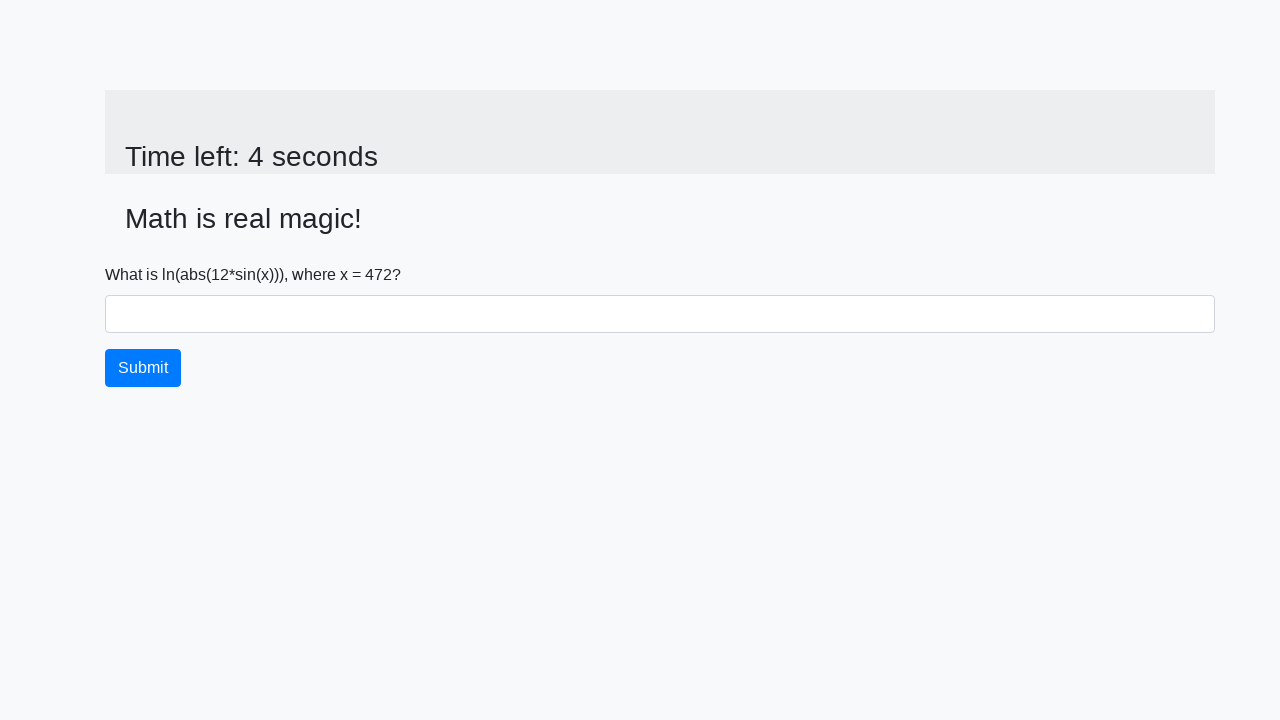

Converted x value to integer: 472
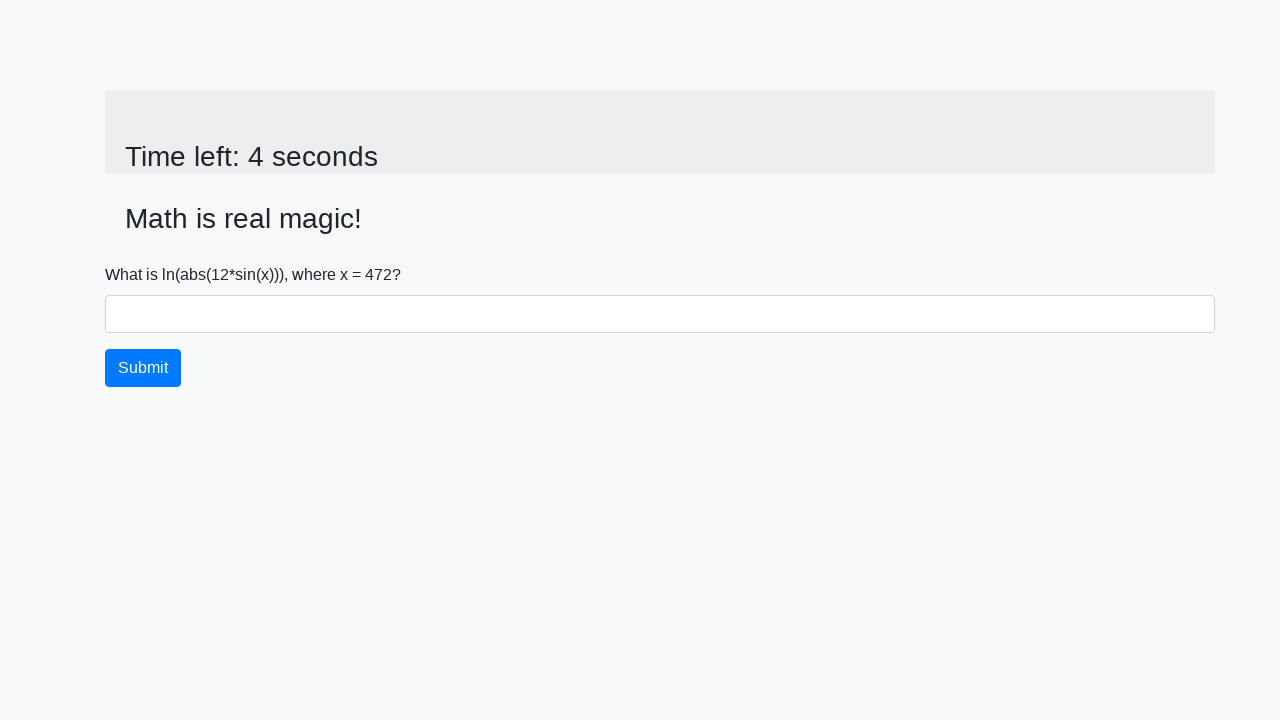

Calculated result using formula log(abs(12*sin(x))): 2.1134367526618503
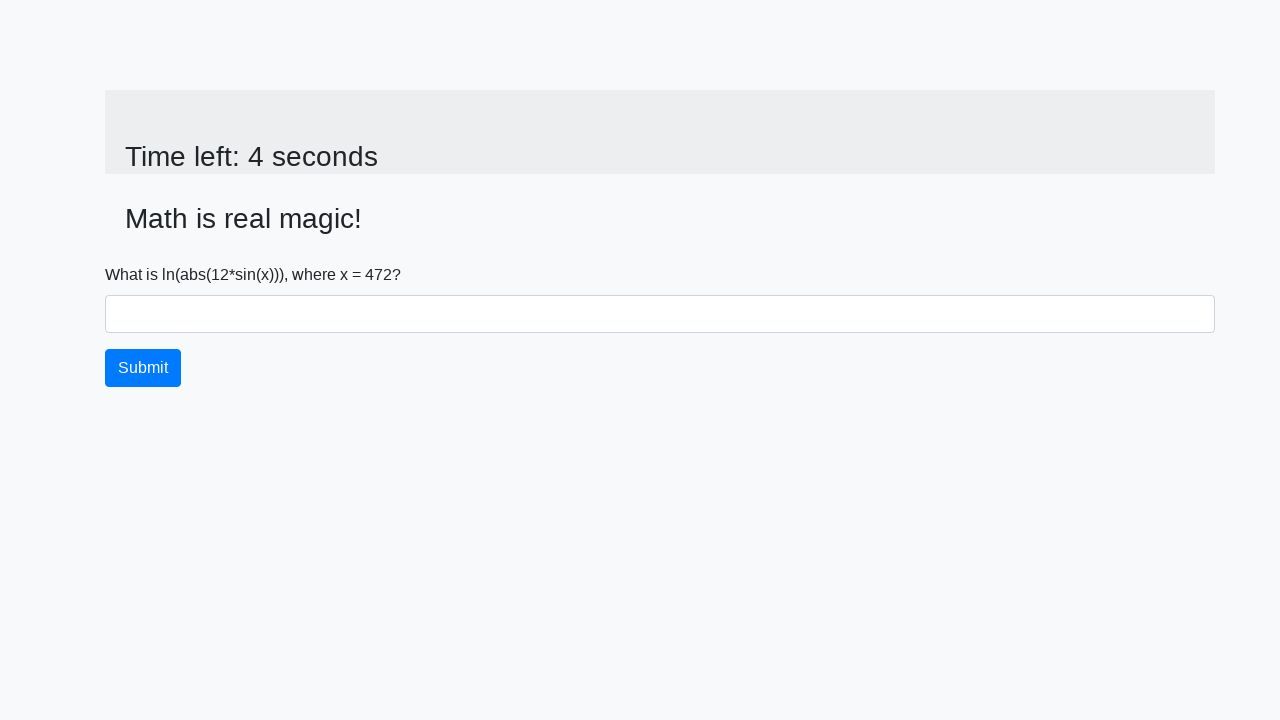

Filled answer field with calculated result: 2.1134367526618503 on #answer
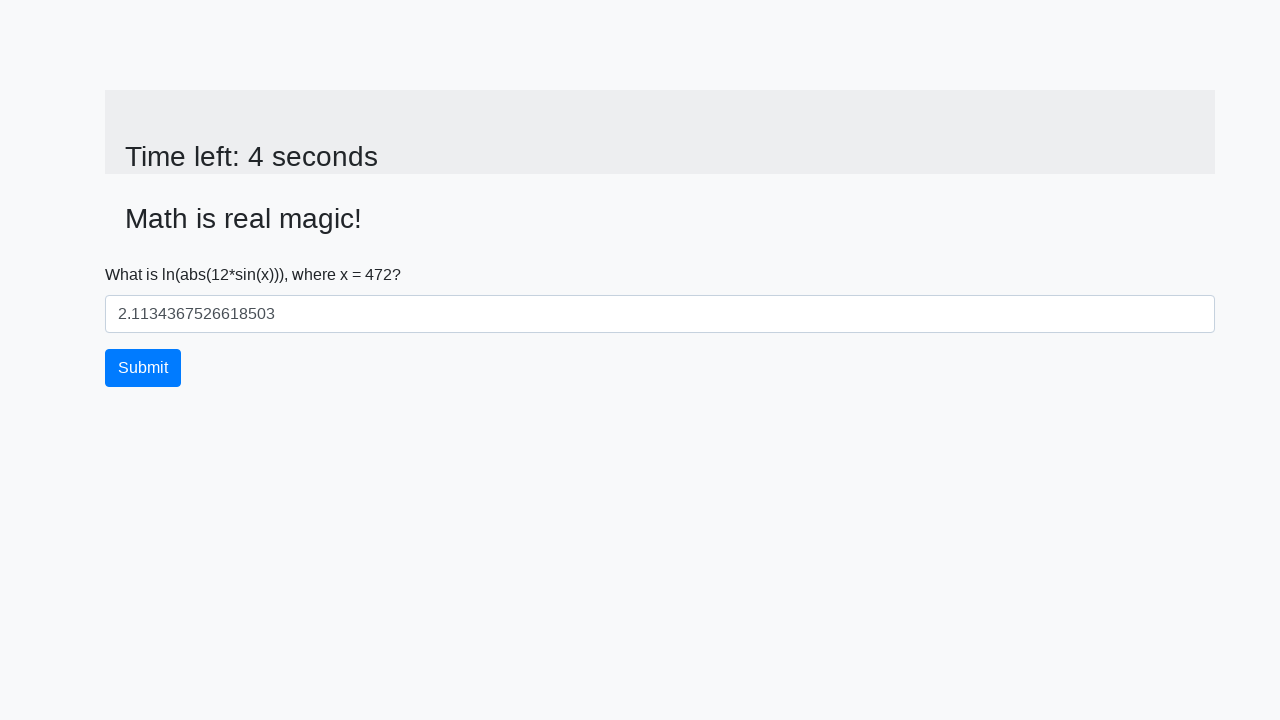

Clicked submit button to submit the answer at (143, 368) on .btn.btn-primary
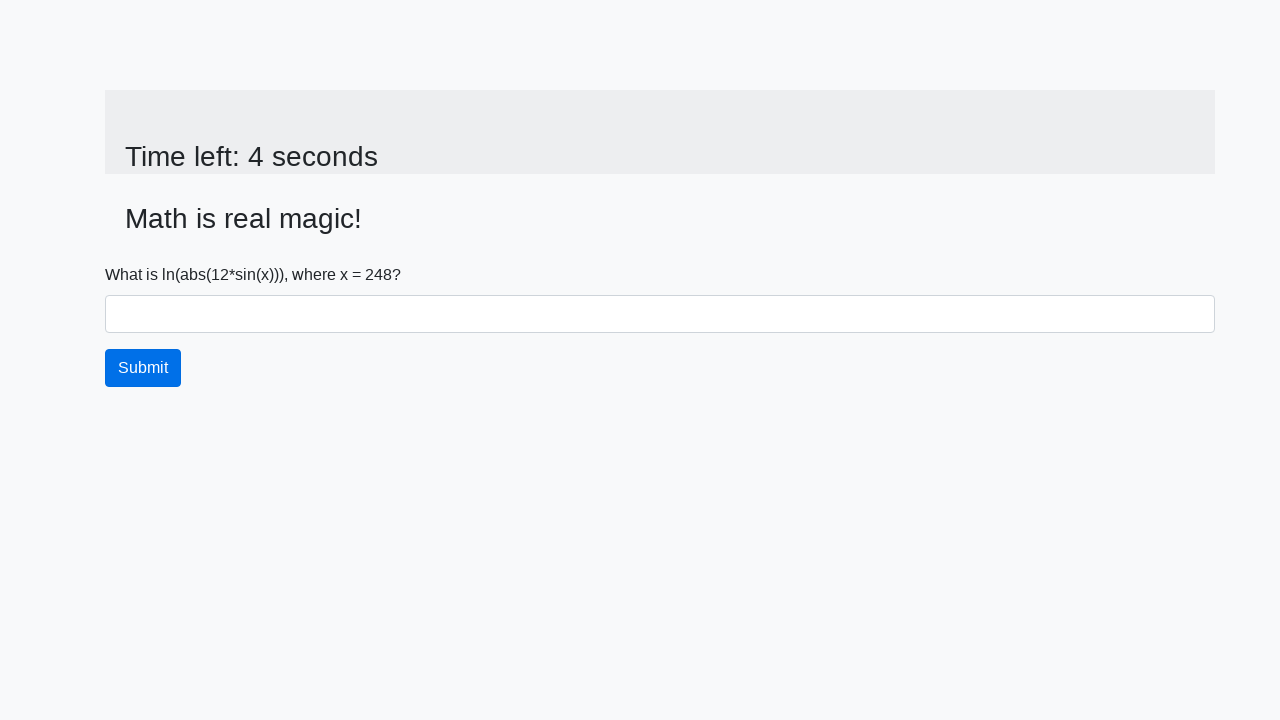

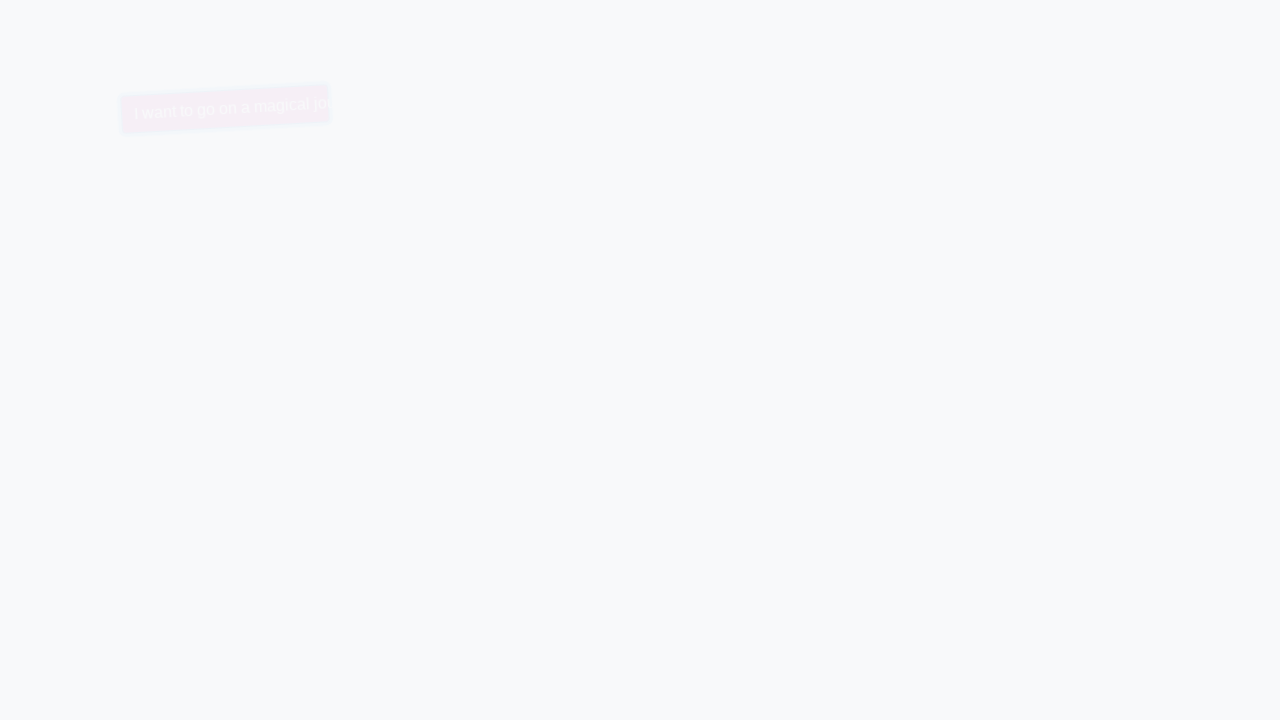